Tests checkbox interaction on a Google Forms page by hovering over and clicking a checkbox option for "On foot"

Starting URL: https://formfacade.com/website/google-forms-question-types-checkboxes-multi-select.html

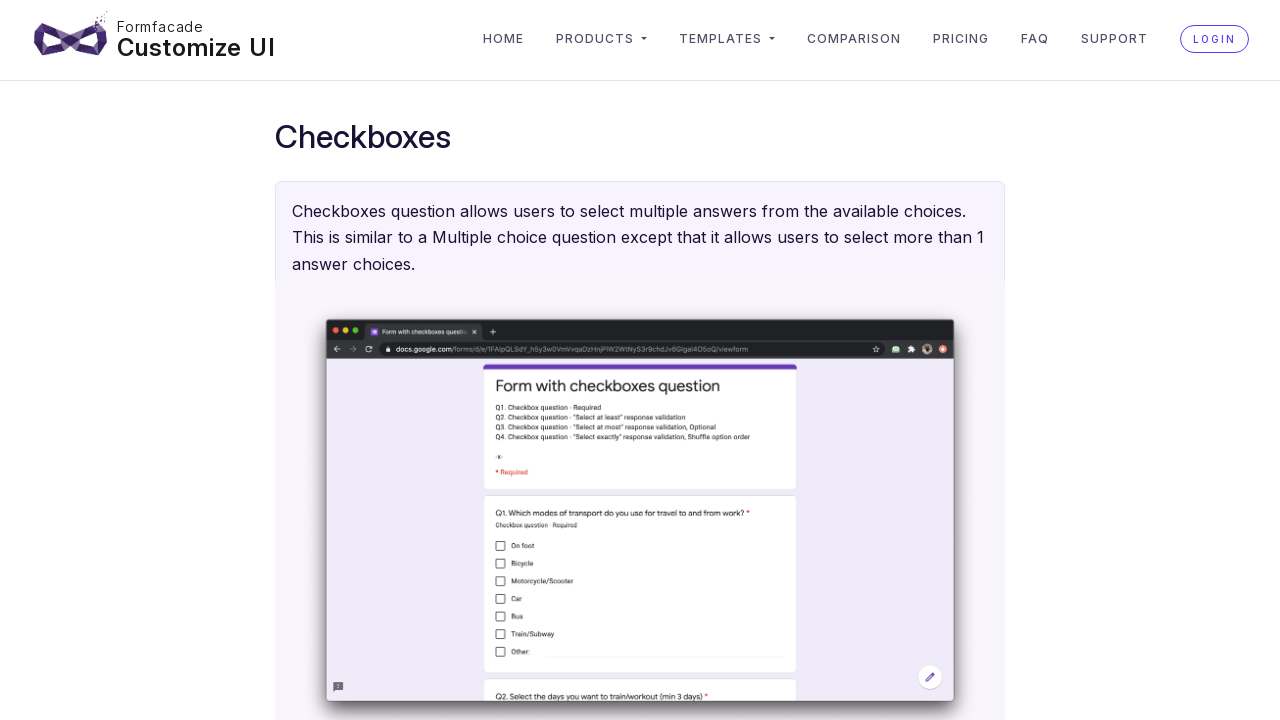

Hovered over 'On foot' checkbox option at (321, 401) on label[for='entry.1587519277.On foot']
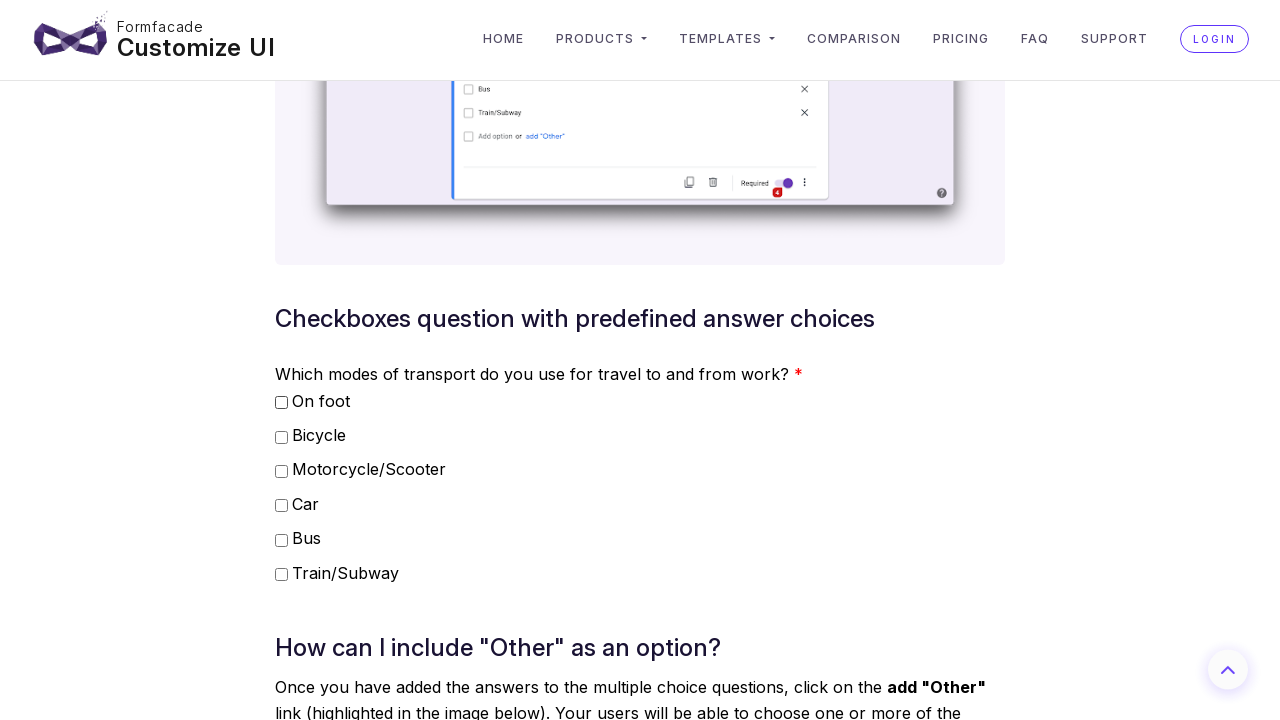

Clicked 'On foot' checkbox option at (321, 401) on label[for='entry.1587519277.On foot']
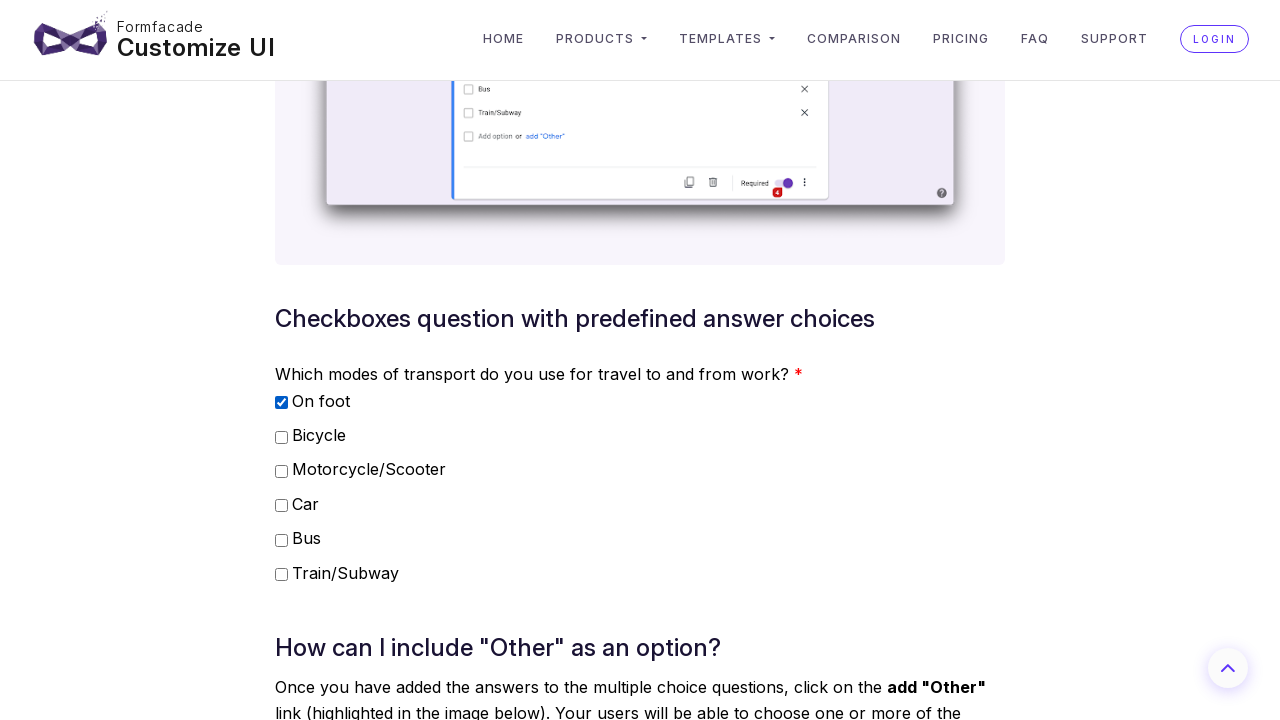

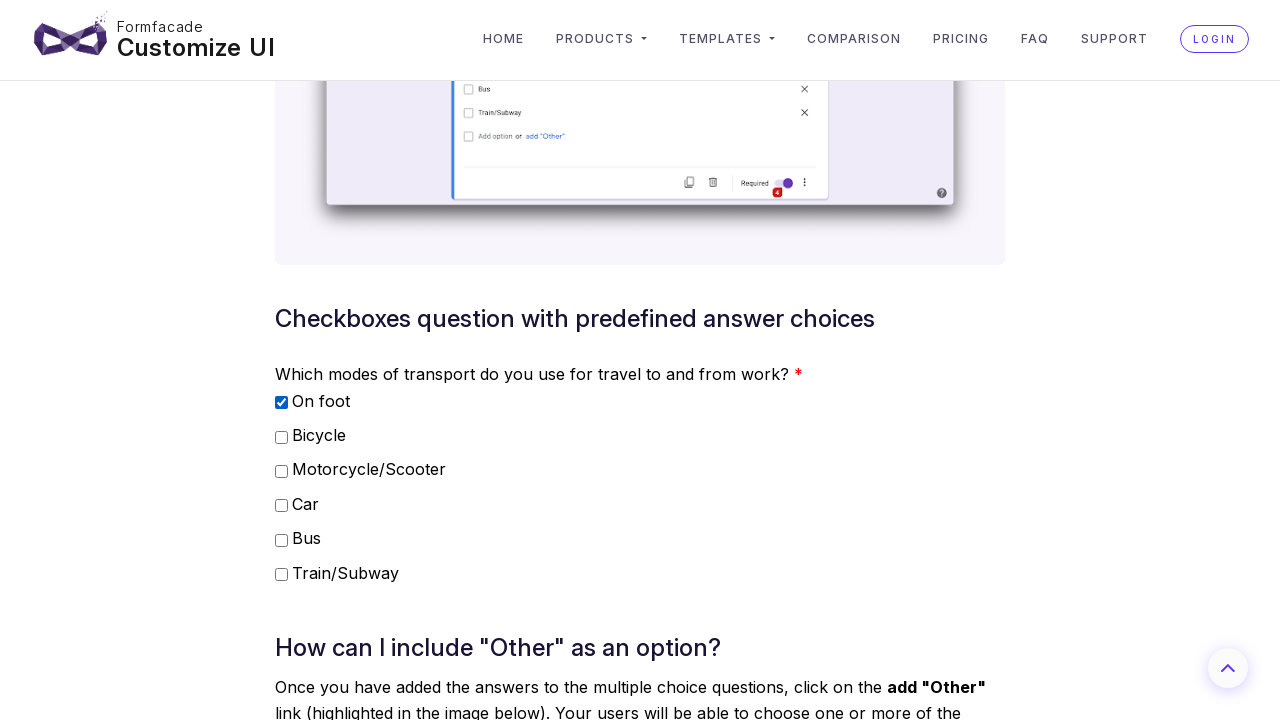